Tests that the clear completed button displays the correct text

Starting URL: https://demo.playwright.dev/todomvc

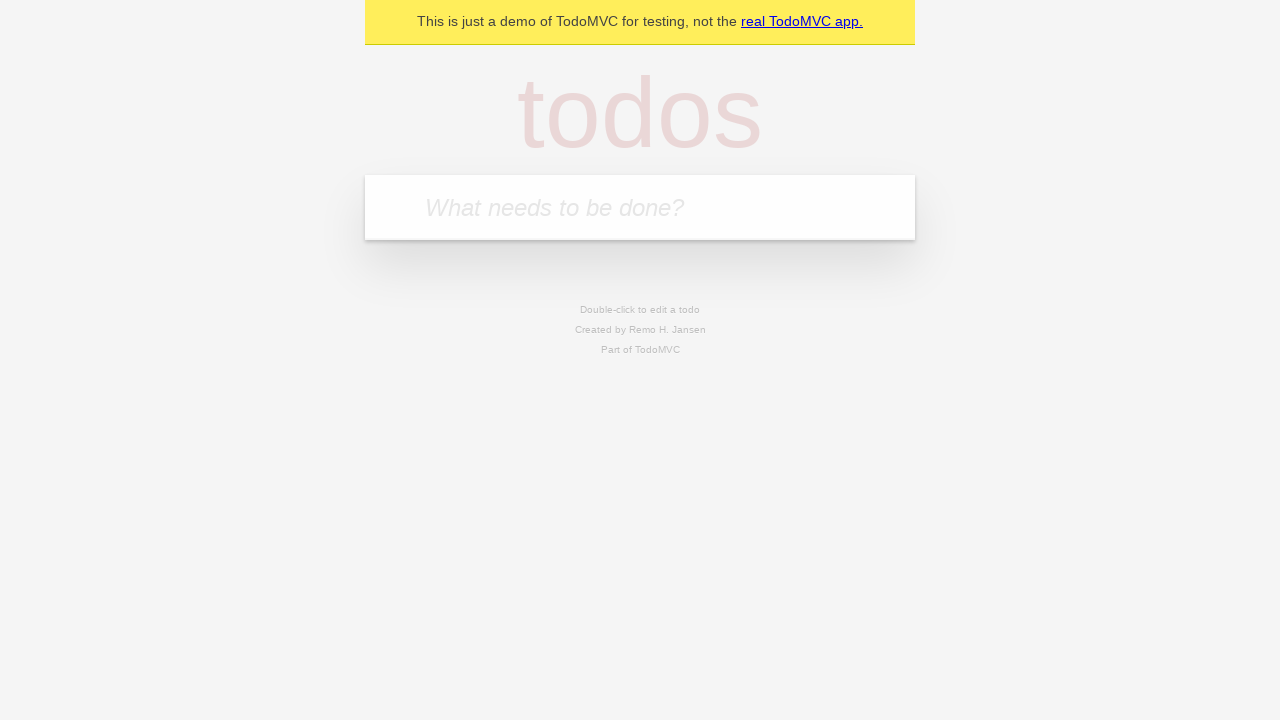

Located todo input field
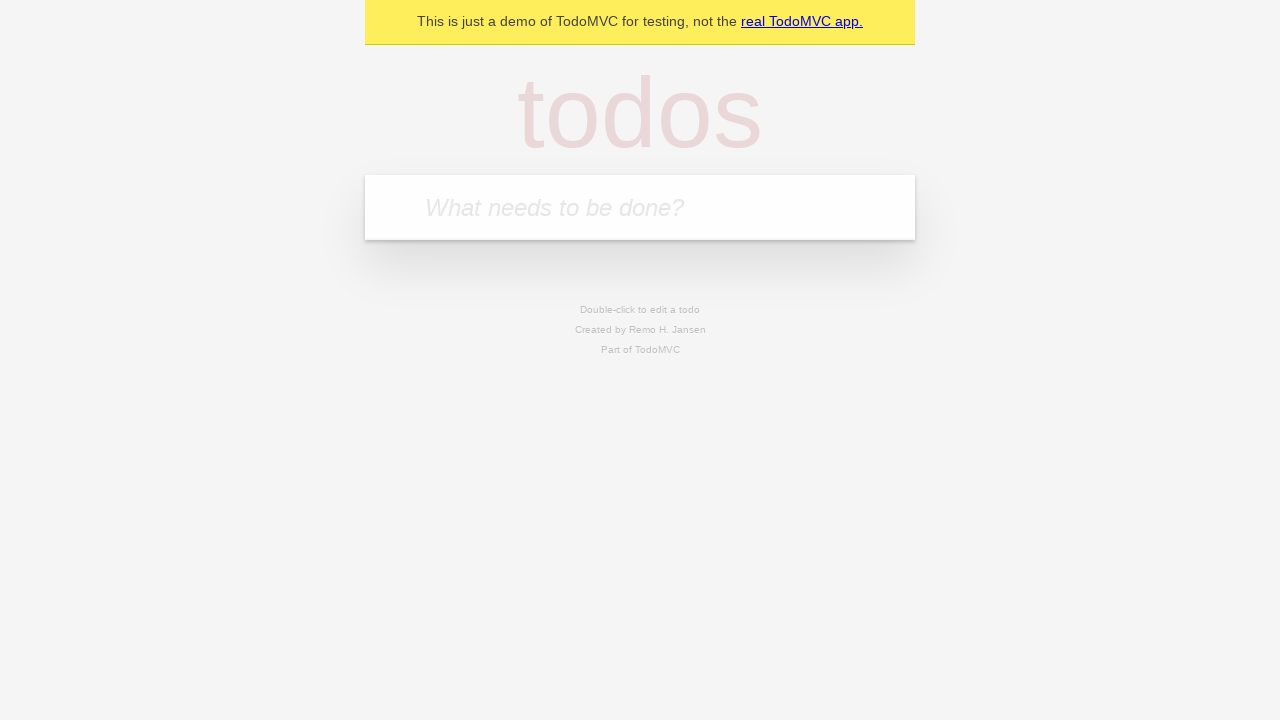

Filled first todo: 'buy some cheese' on internal:attr=[placeholder="What needs to be done?"i]
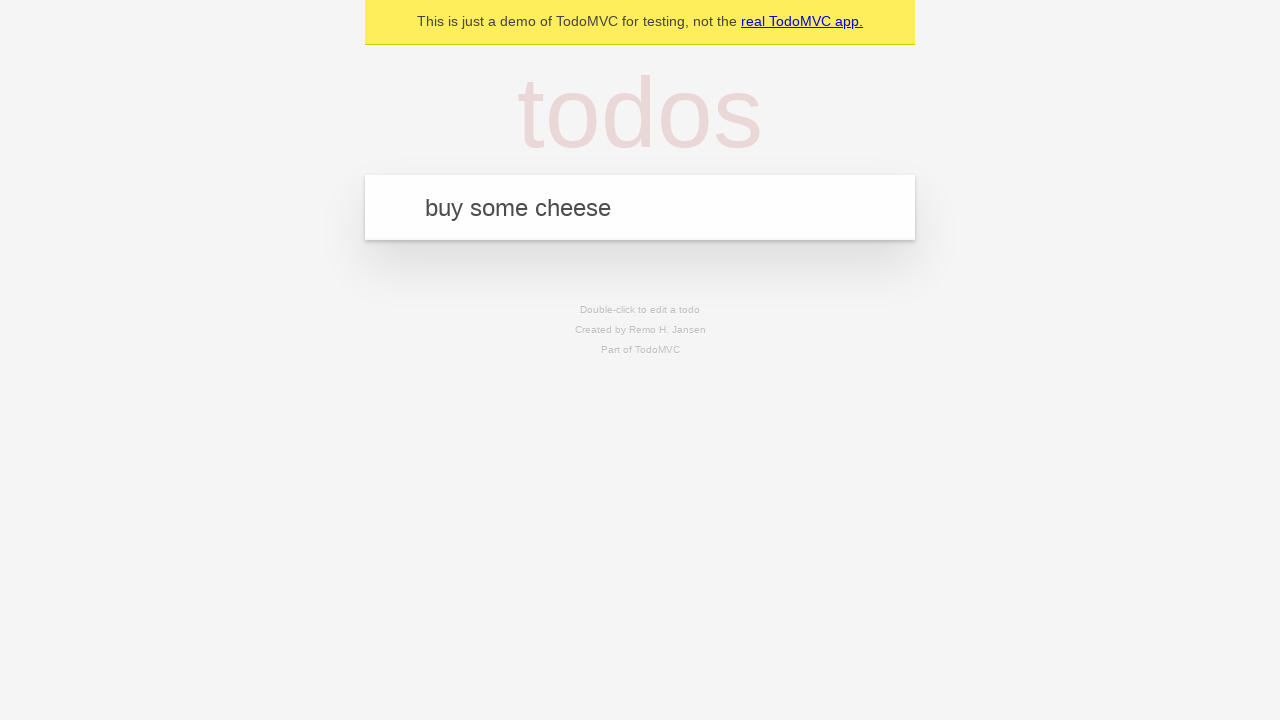

Pressed Enter to create first todo on internal:attr=[placeholder="What needs to be done?"i]
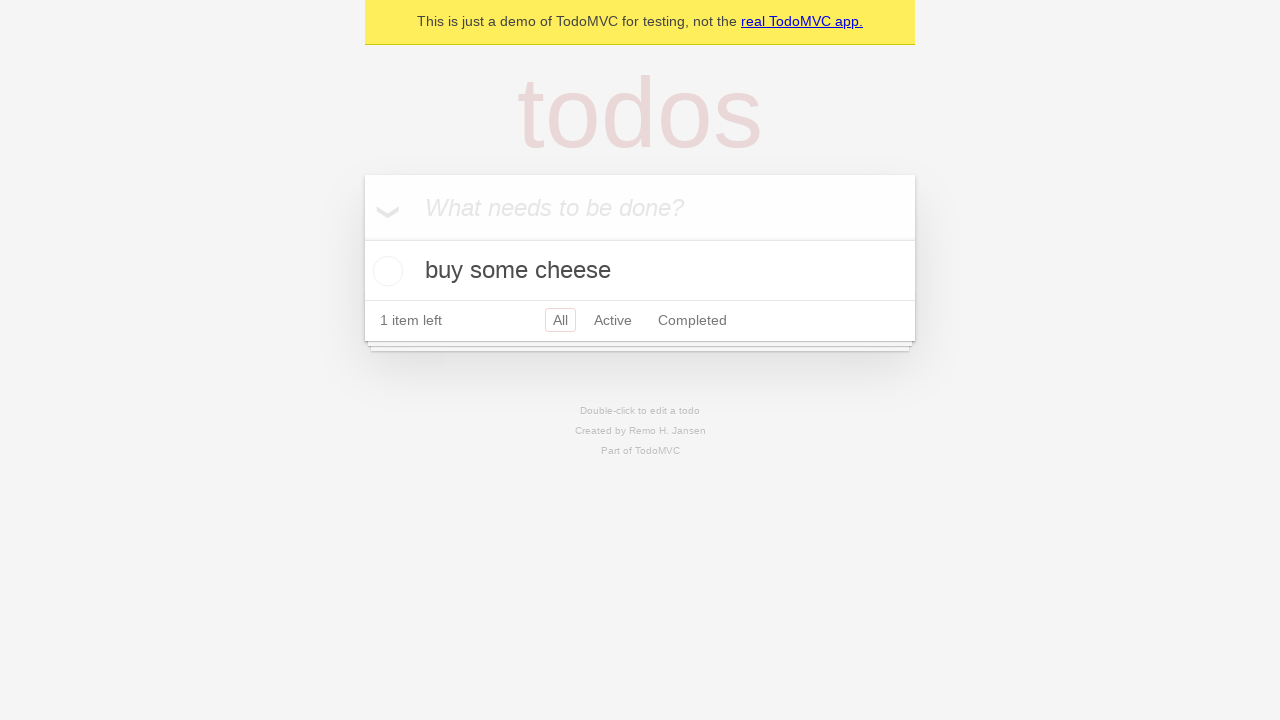

Filled second todo: 'feed the cat' on internal:attr=[placeholder="What needs to be done?"i]
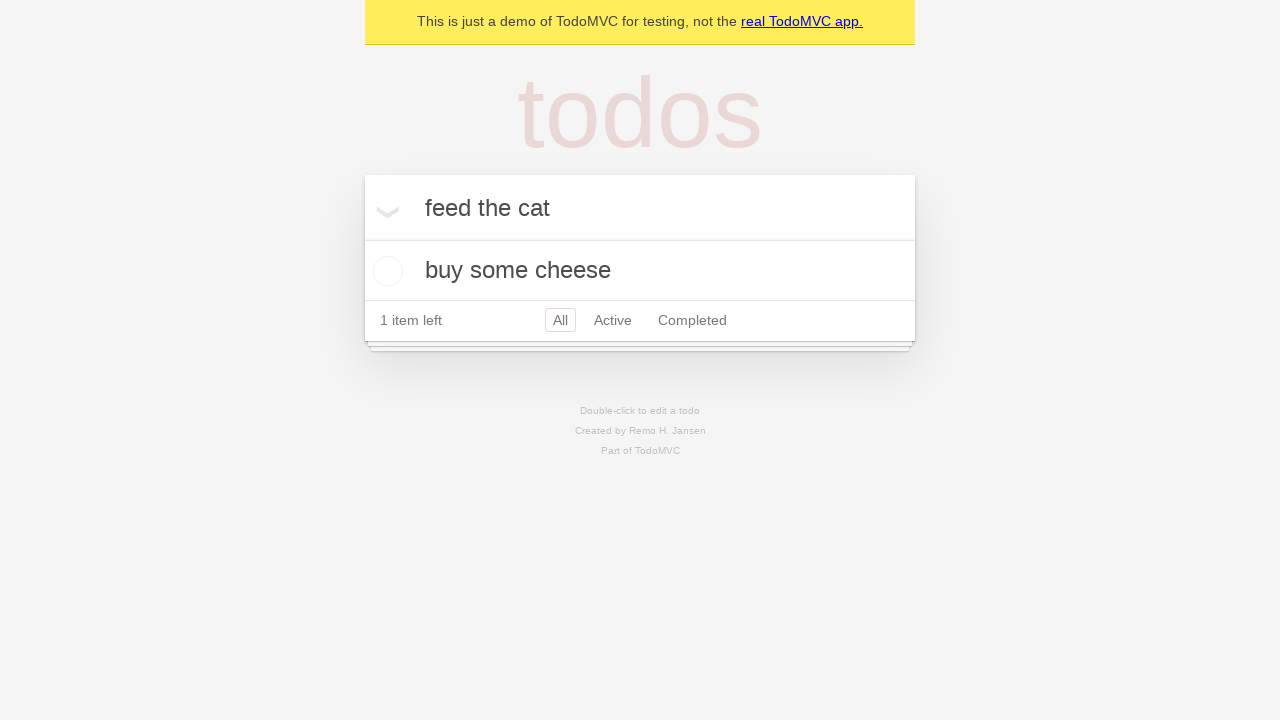

Pressed Enter to create second todo on internal:attr=[placeholder="What needs to be done?"i]
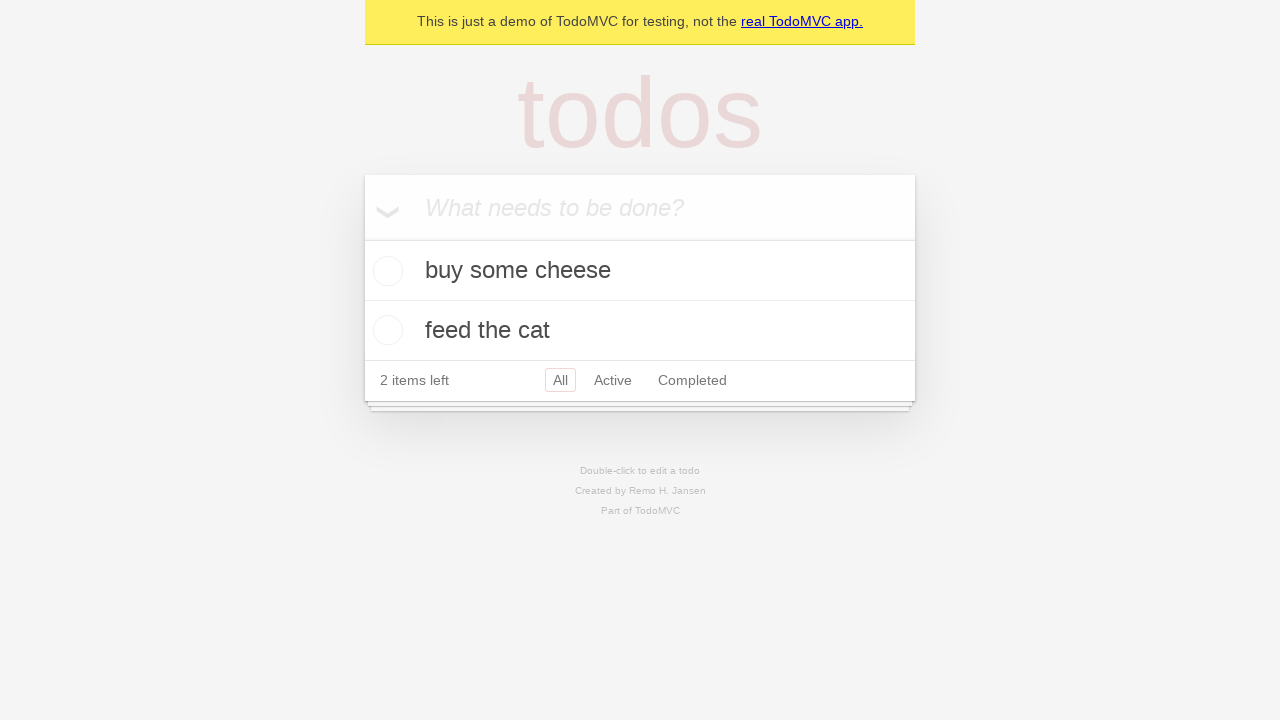

Filled third todo: 'book a doctors appointment' on internal:attr=[placeholder="What needs to be done?"i]
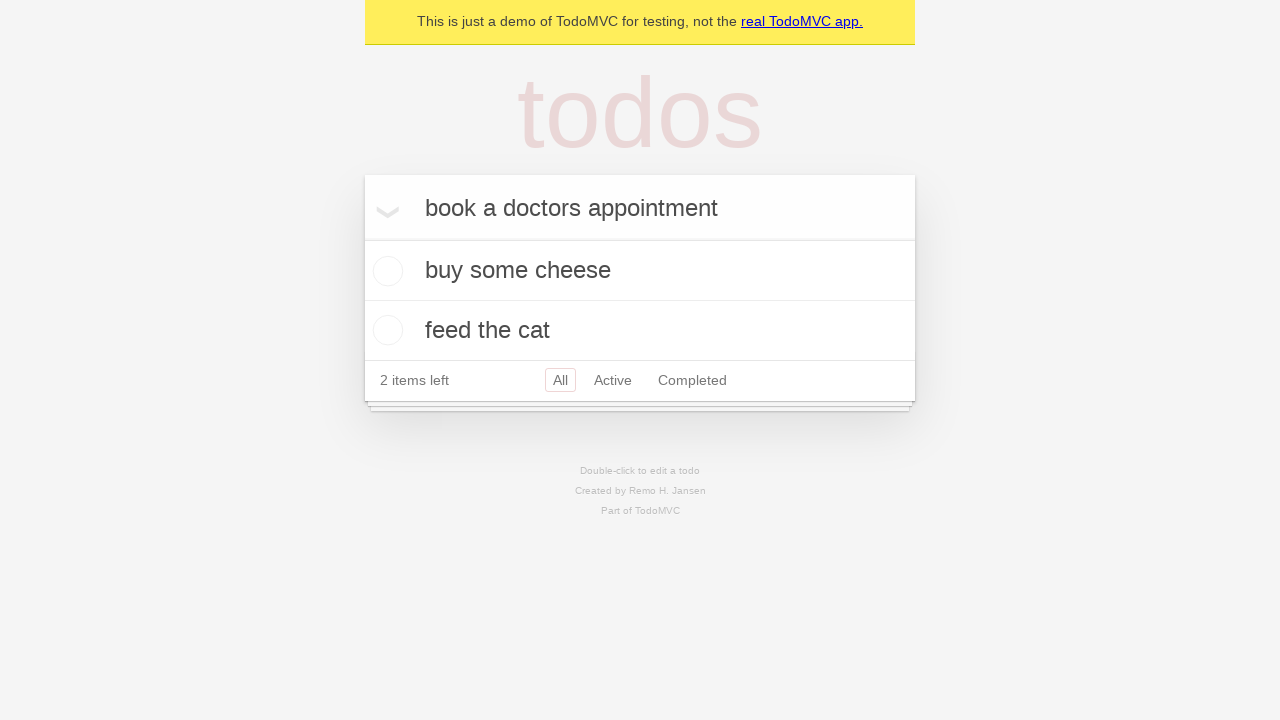

Pressed Enter to create third todo on internal:attr=[placeholder="What needs to be done?"i]
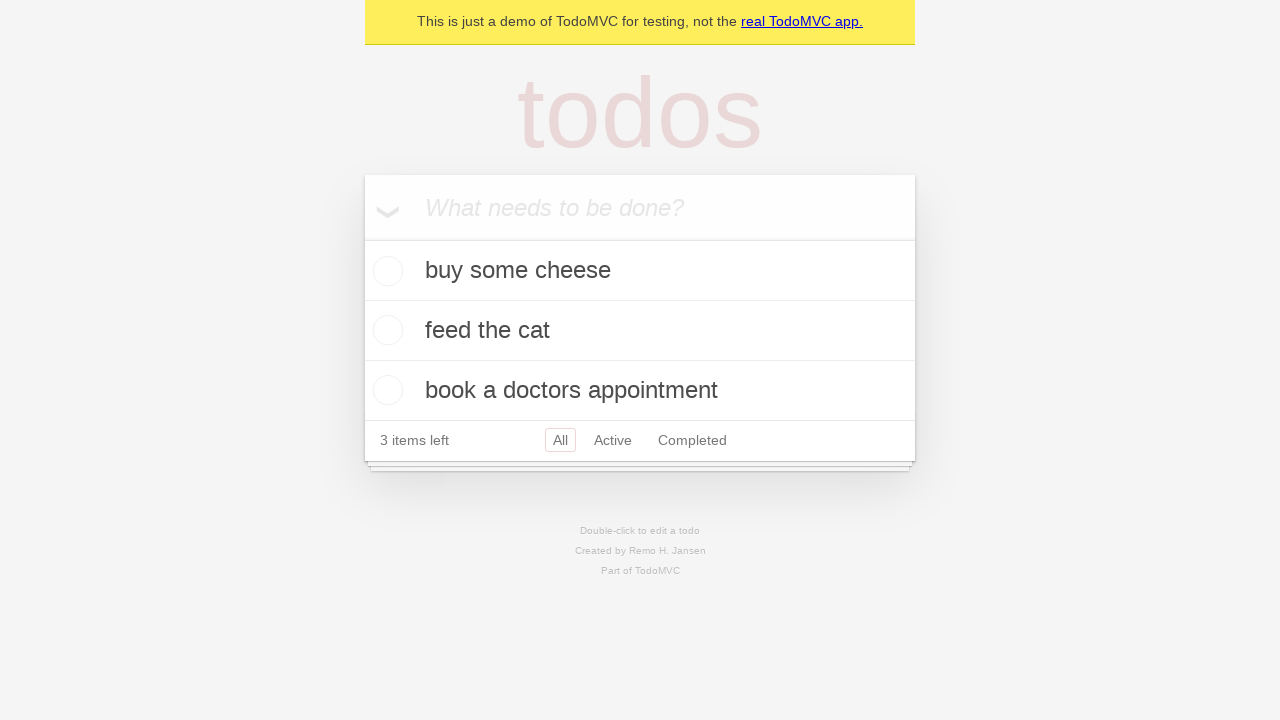

Marked first todo as completed at (385, 271) on .todo-list li .toggle >> nth=0
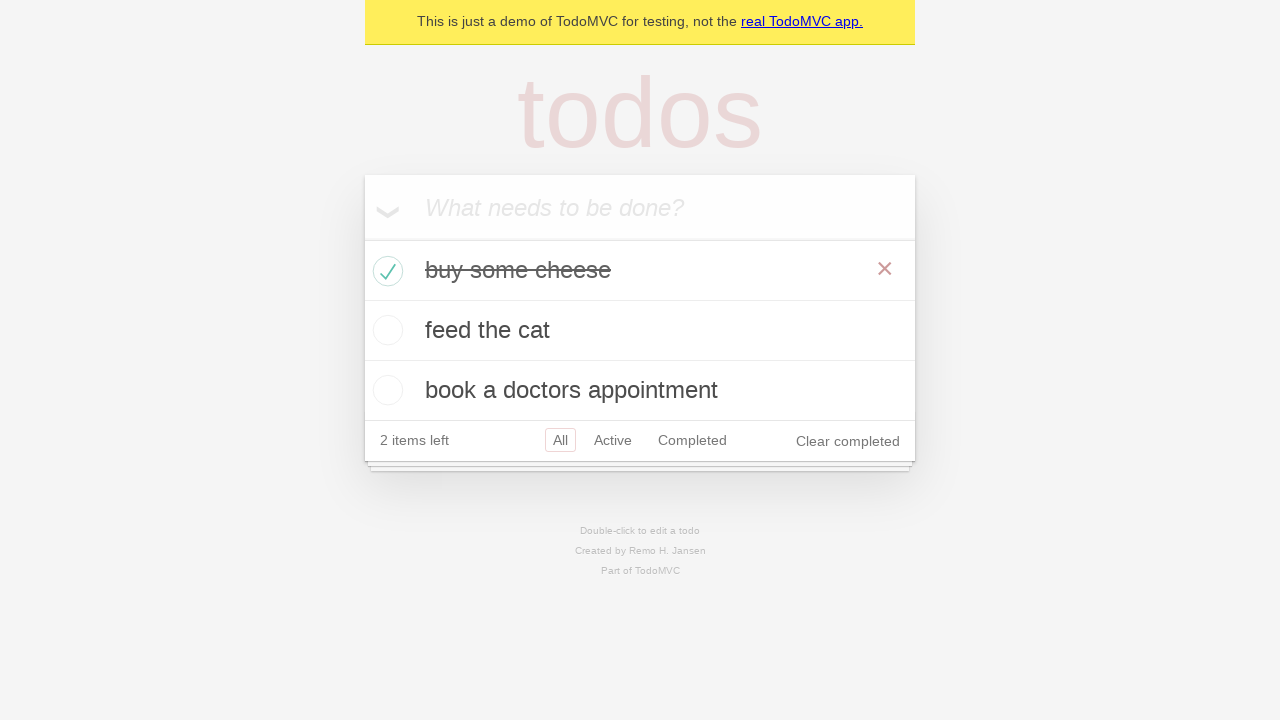

Clear completed button is now visible
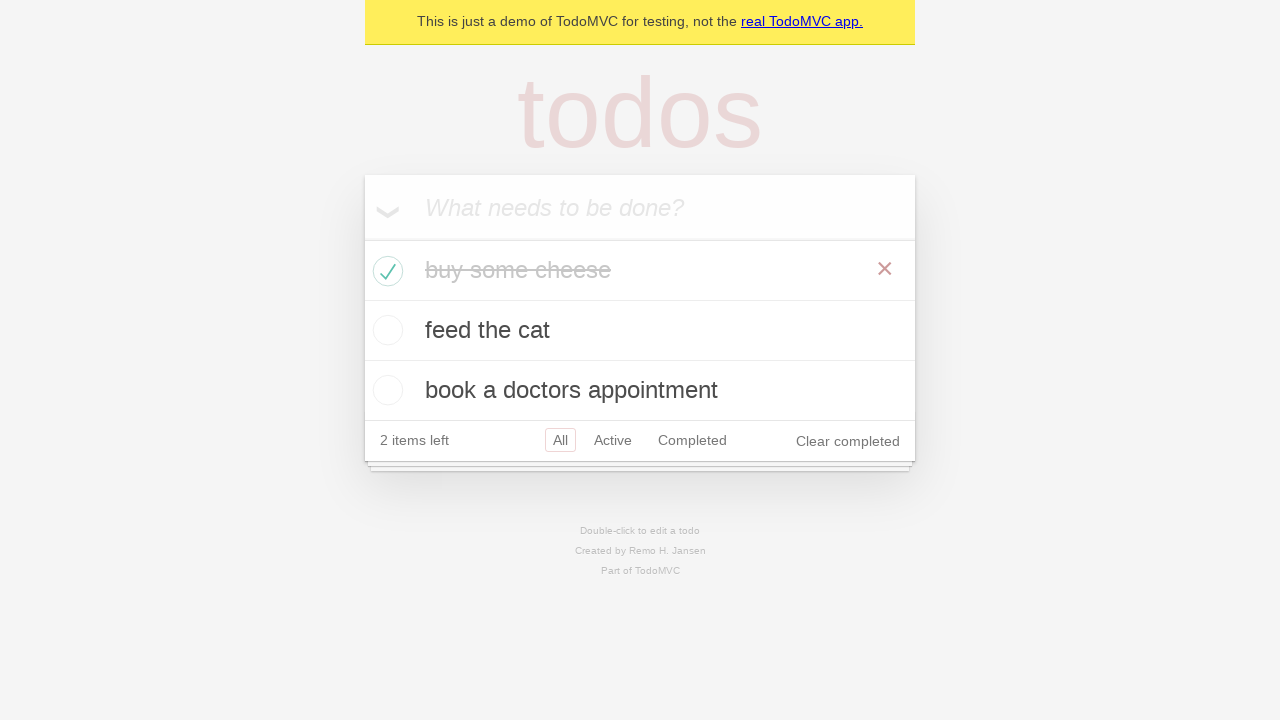

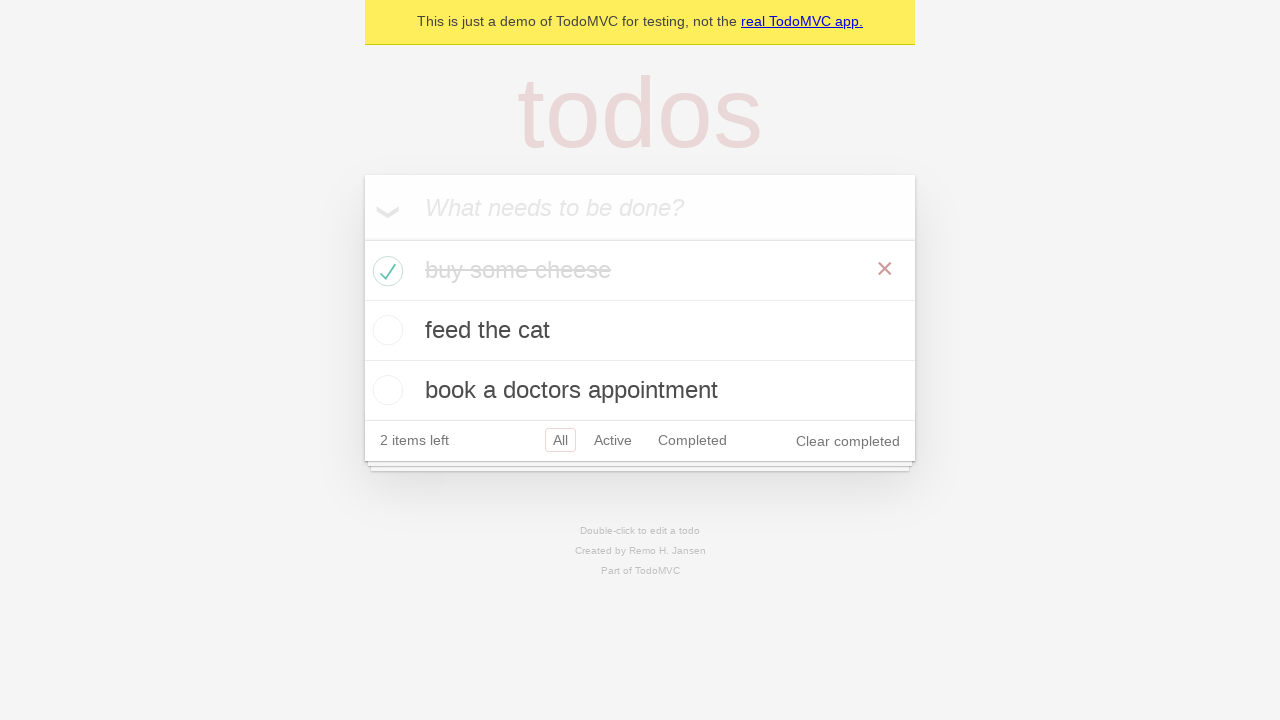